Tests navigation to logistic page through fifth read more button

Starting URL: https://viaporttrans.com/

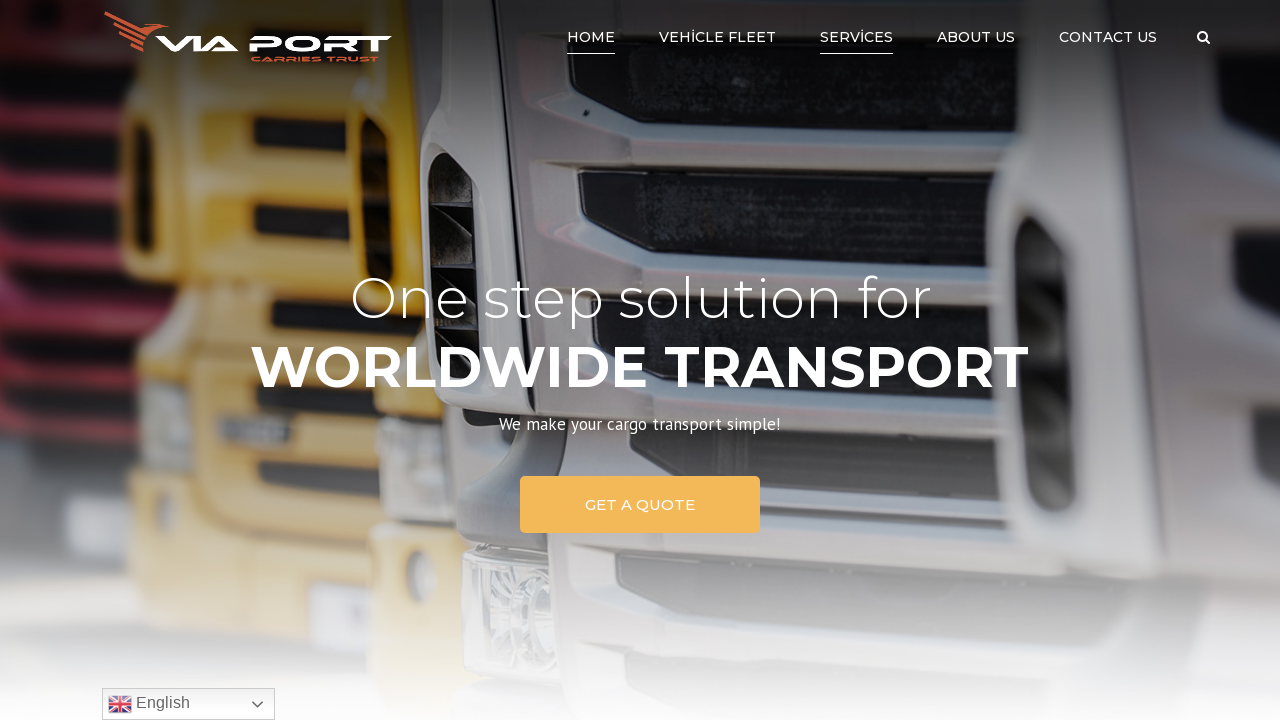

Clicked Home link at (591, 37) on text=Home
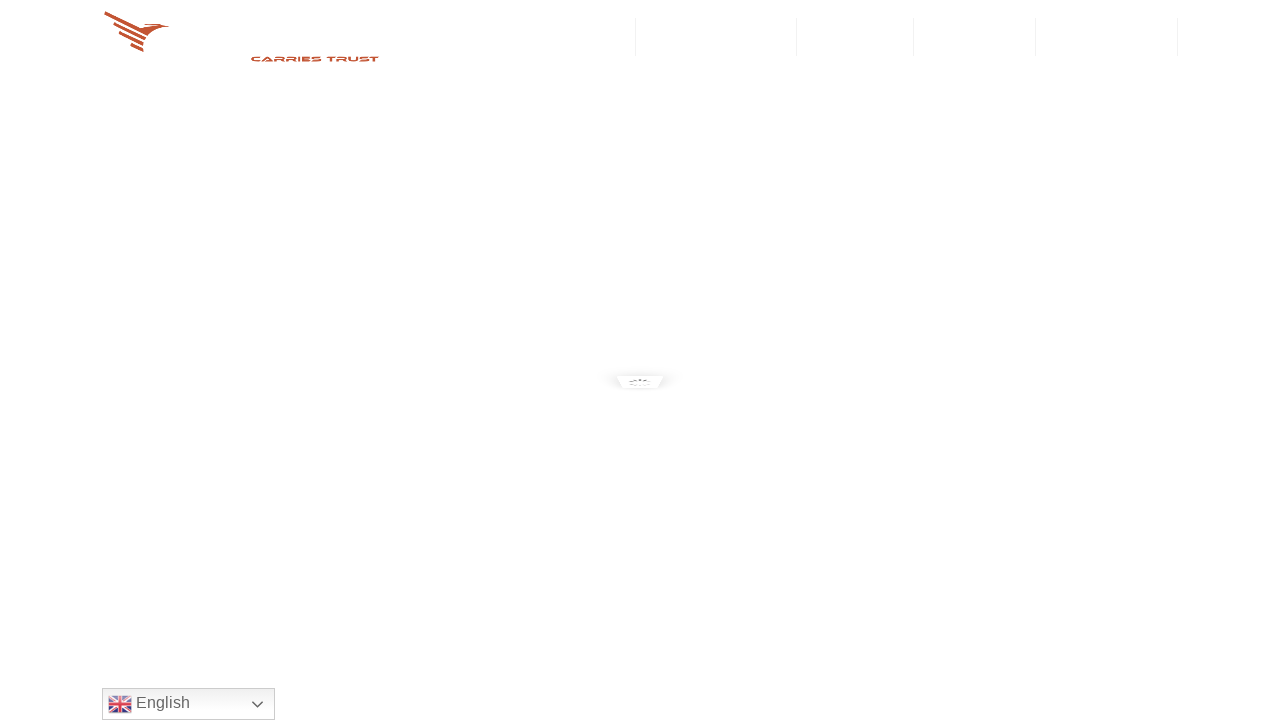

Clicked fifth Read More button to navigate to logistic page at (588, 361) on text=Read More >> nth=4
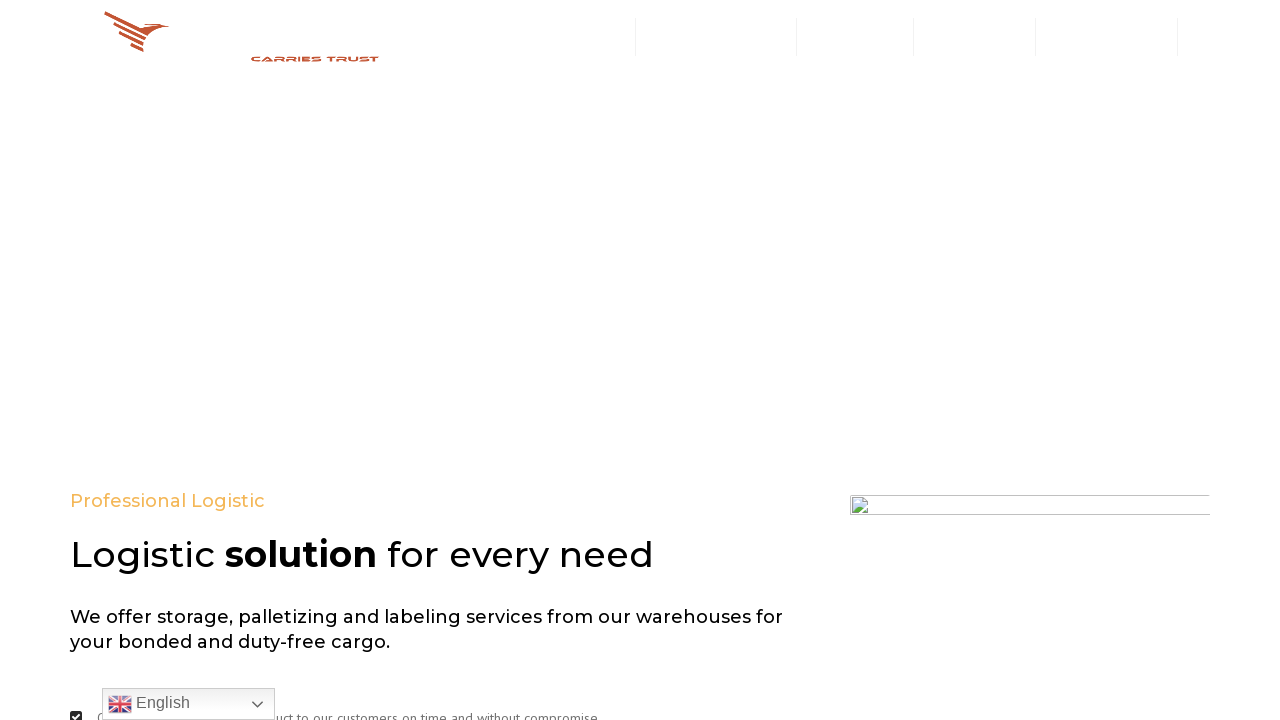

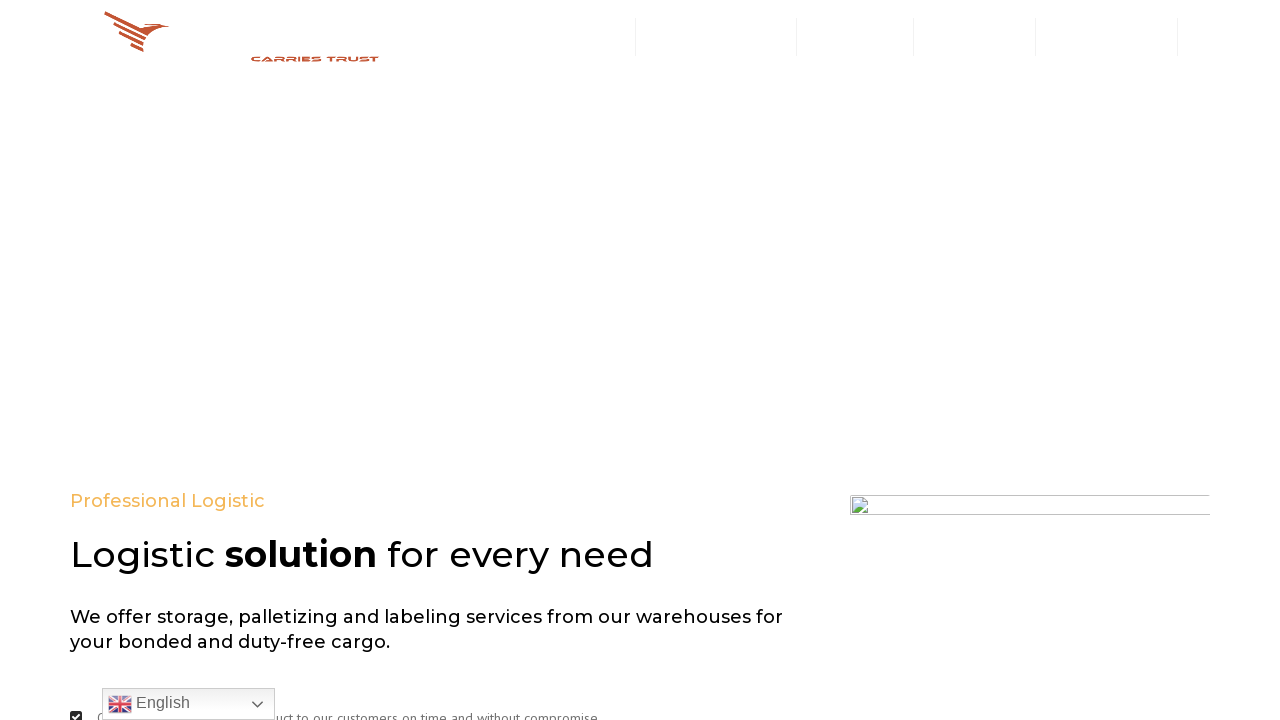